Tests checkbox functionality by navigating to the checkboxes page, checking an unchecked checkbox, and unchecking a checked checkbox

Starting URL: http://the-internet.herokuapp.com

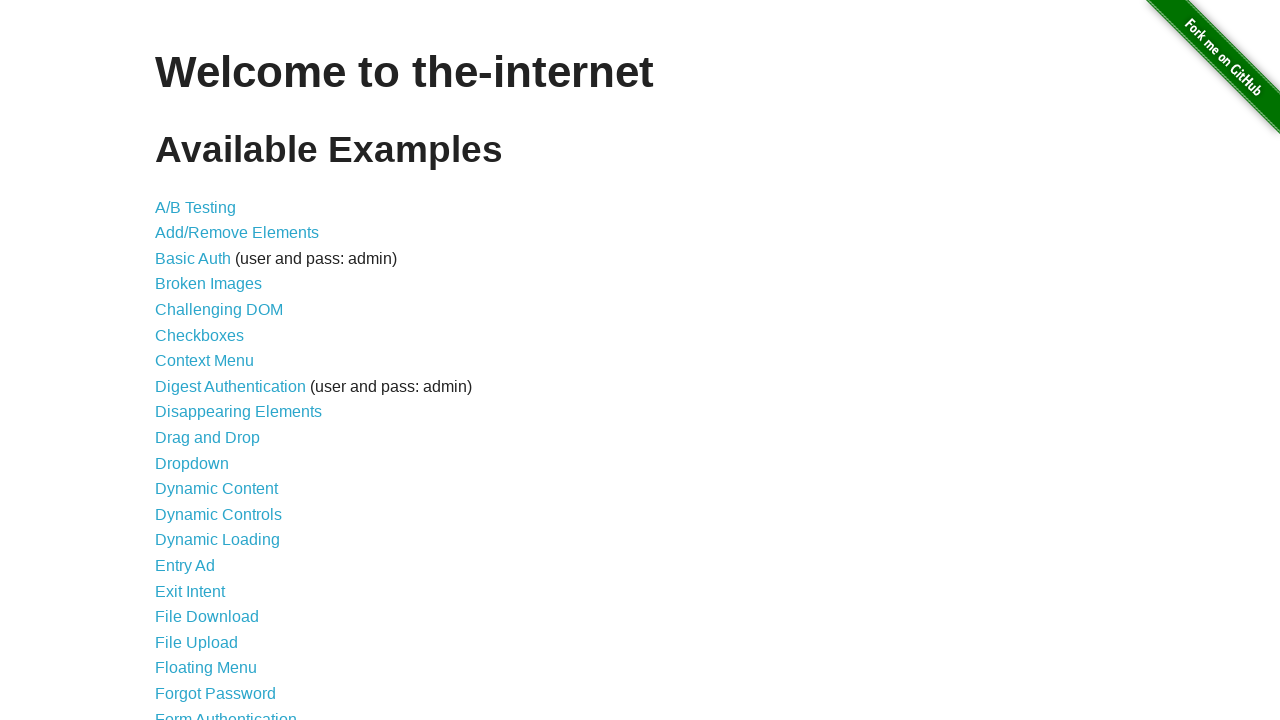

Waited for welcome text to load on home page
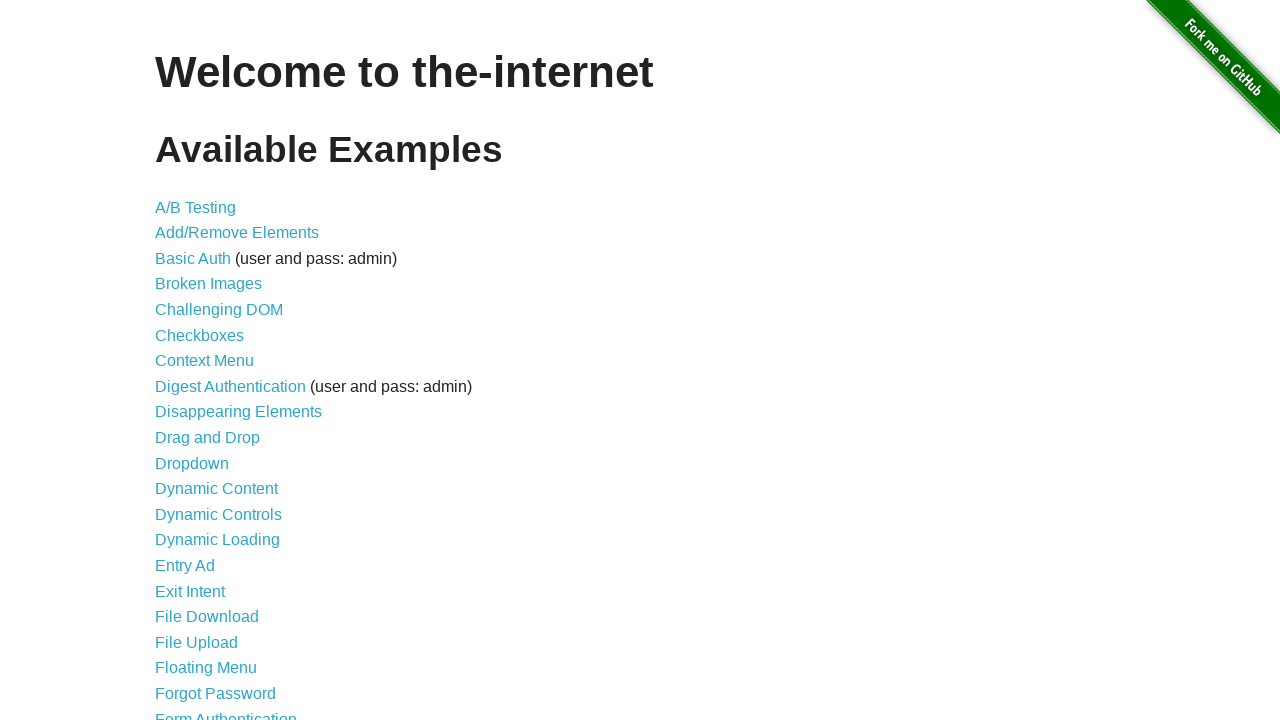

Clicked on Checkboxes link at (200, 335) on #content li:nth-child(6) a
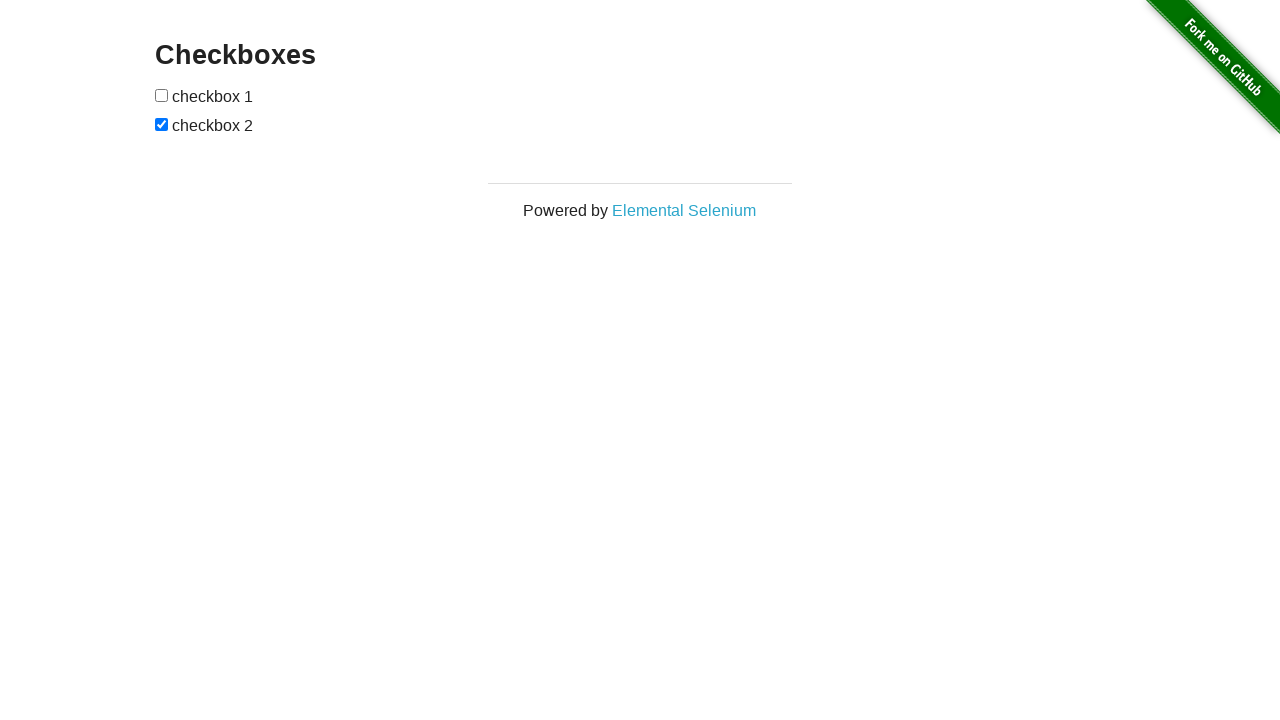

Checkboxes page loaded successfully
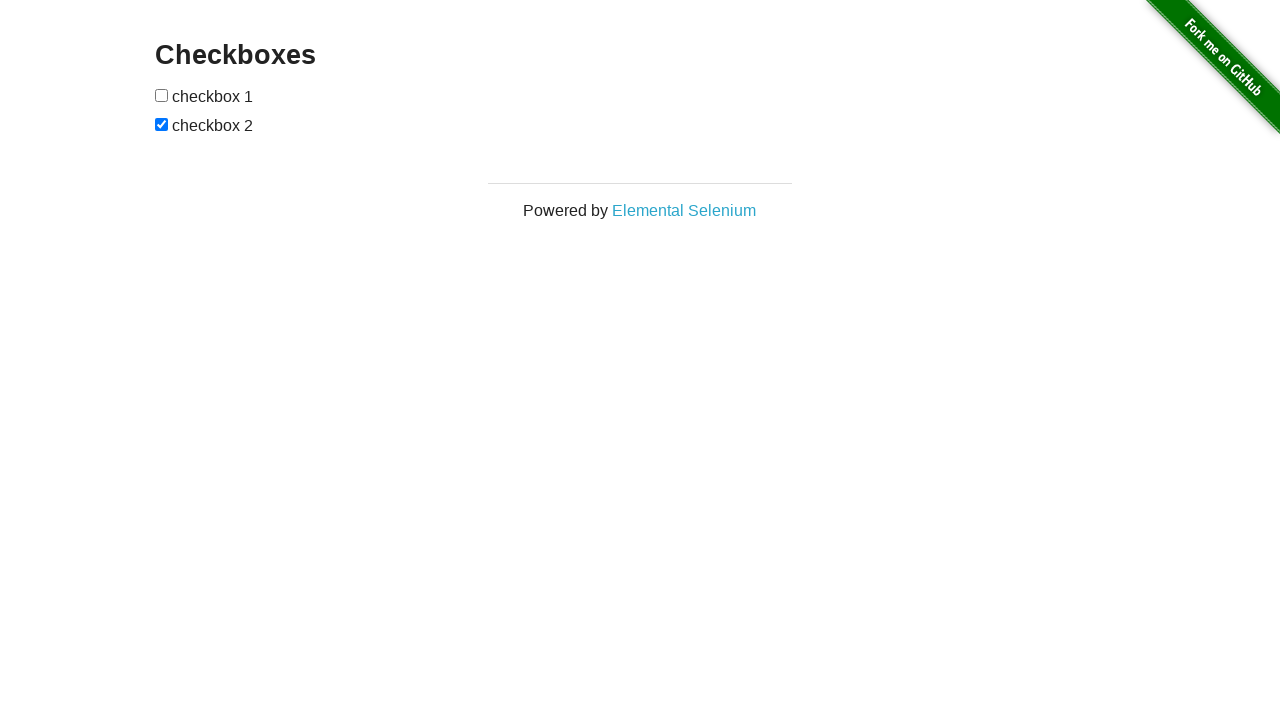

Checked the first checkbox at (162, 95) on #checkboxes input[type=checkbox]:nth-child(1)
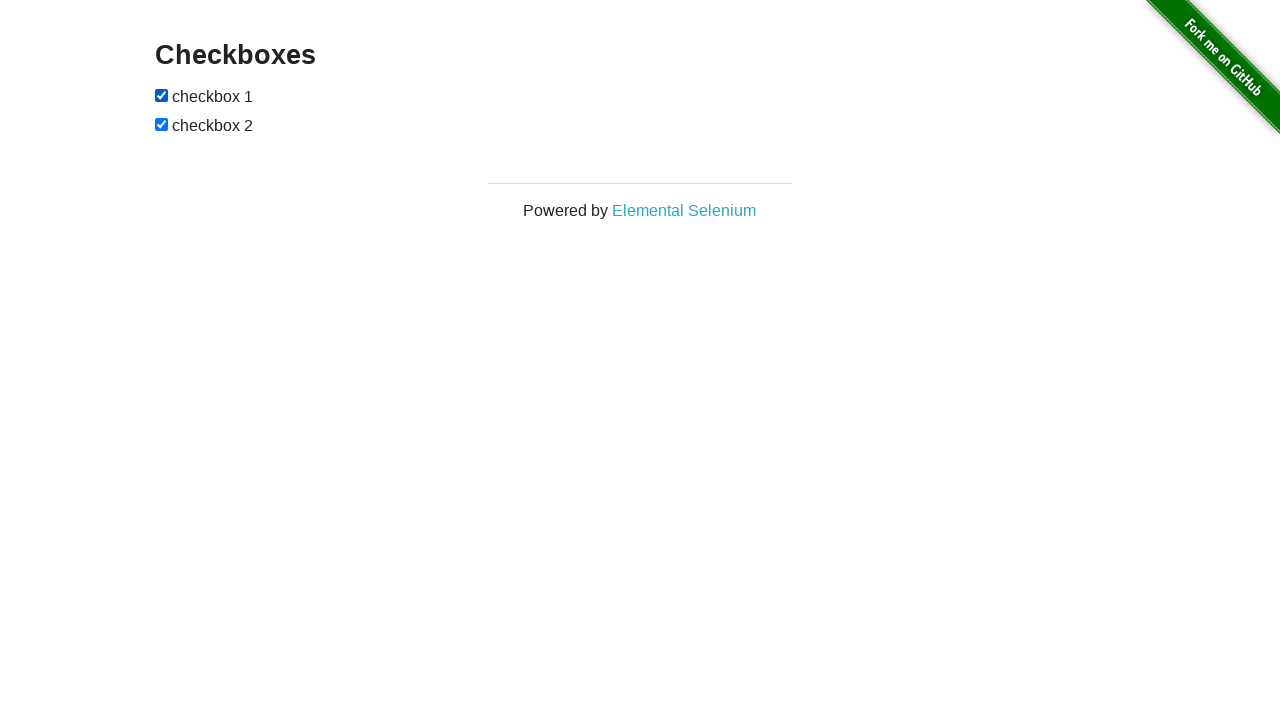

Verified first checkbox is now checked
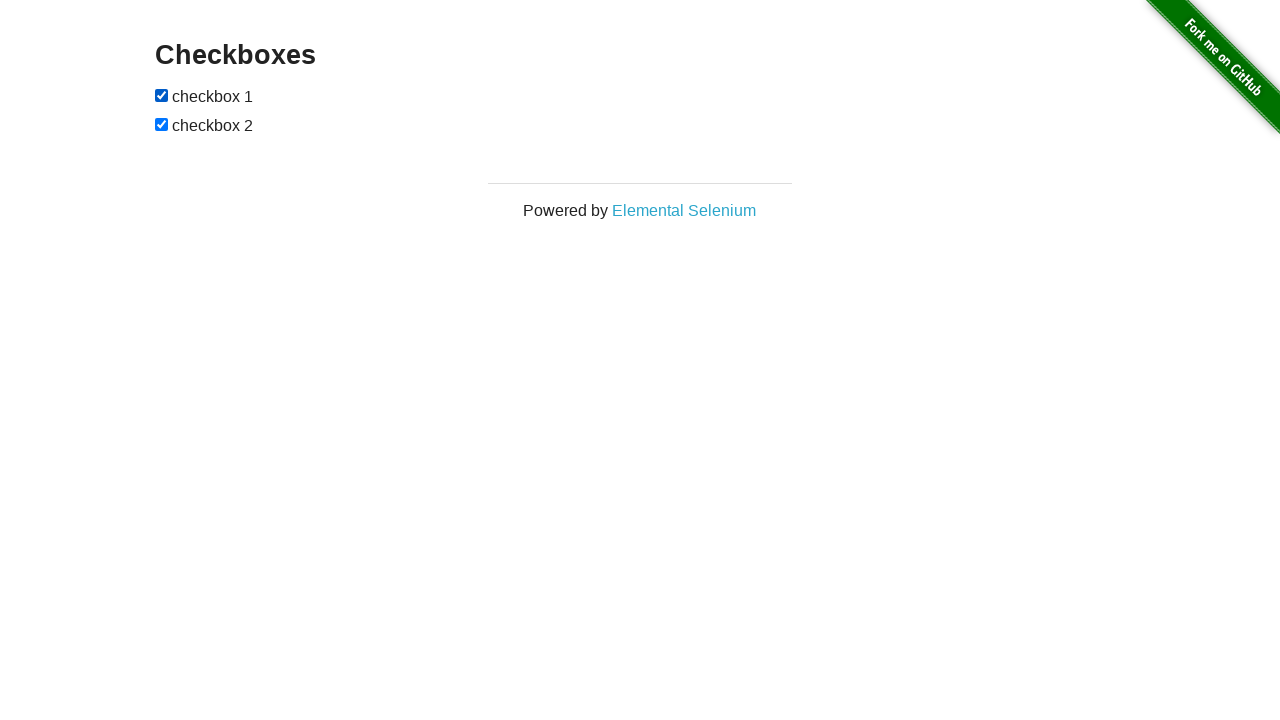

Unchecked the second checkbox at (162, 124) on #checkboxes input[type=checkbox]:nth-child(3)
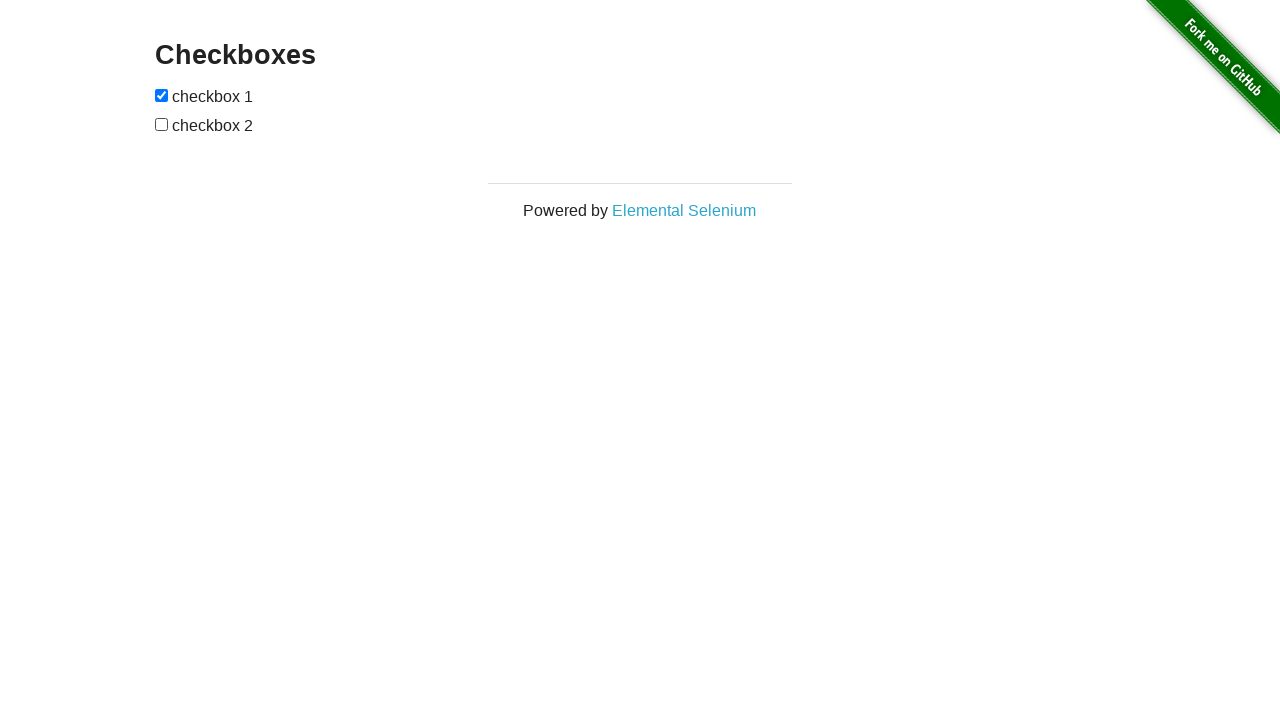

Verified second checkbox is now unchecked
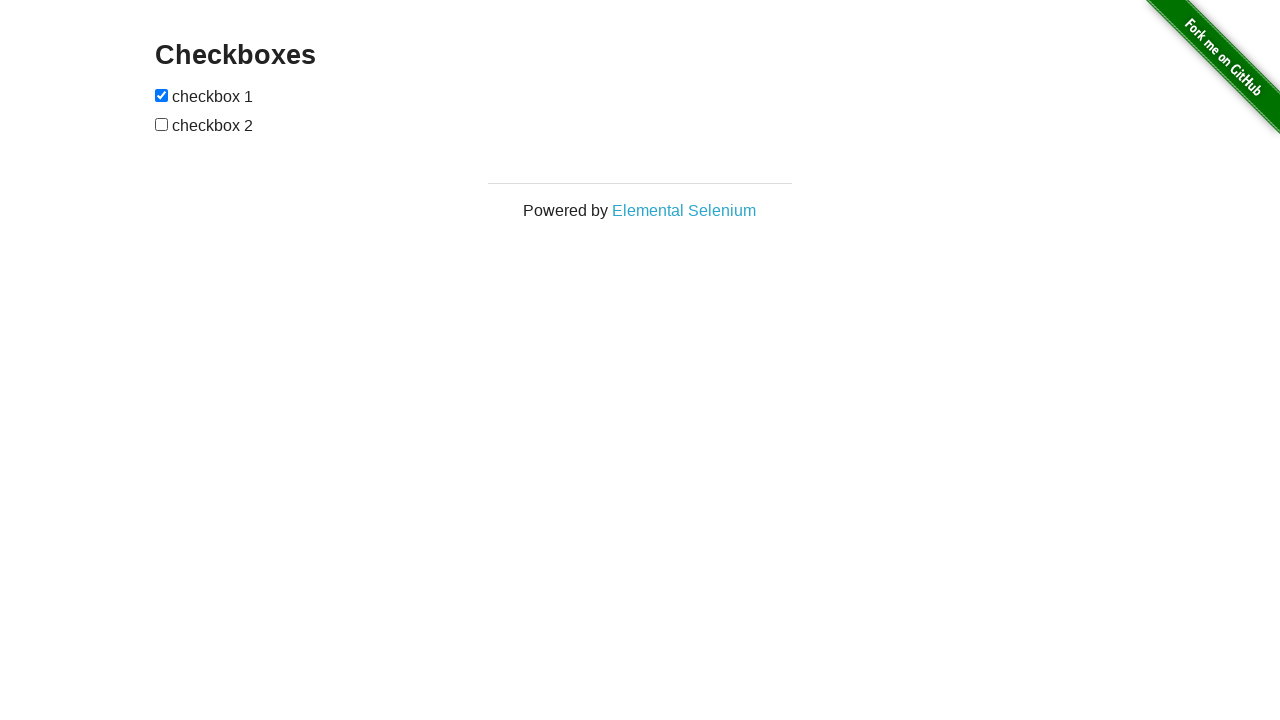

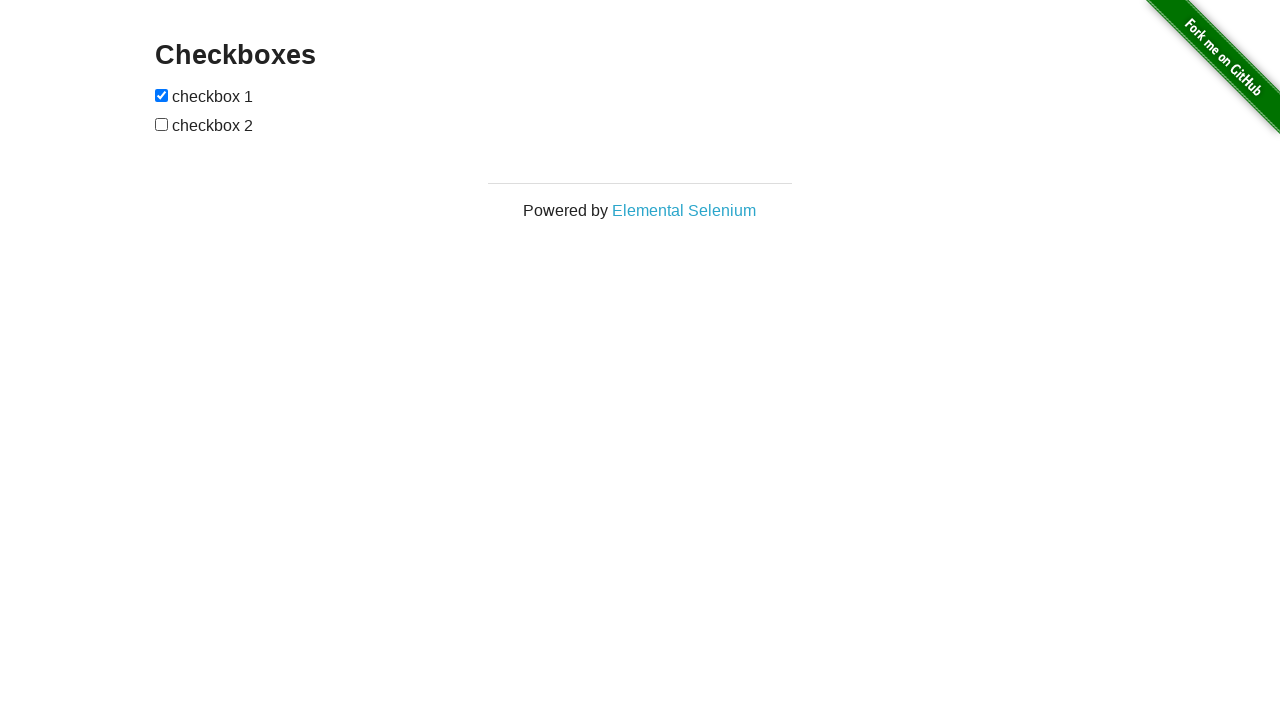